Tests quote form validation with name, telephone, and email fields left empty while other fields are filled

Starting URL: https://removalsorpington.co.uk/

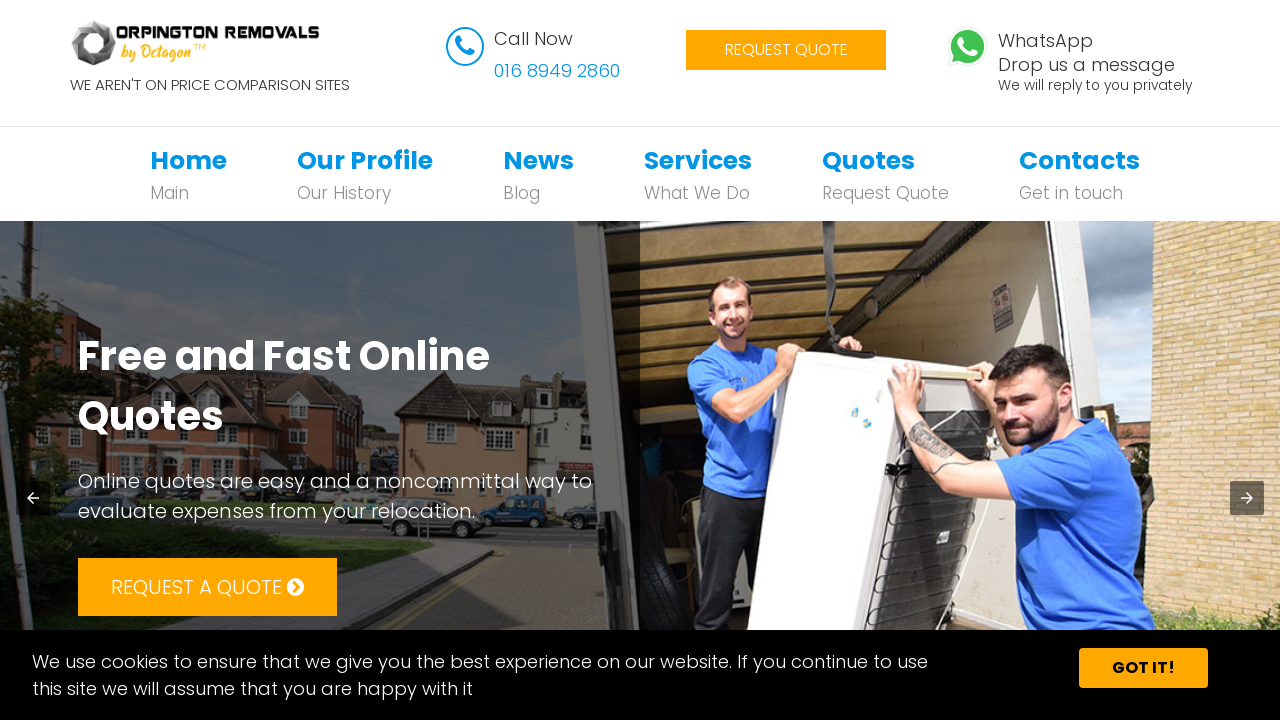

Clicked Quote navigation link at (868, 160) on xpath=//*[@id='bs-example-navbar-collapse-1']/ul/li[5]/a
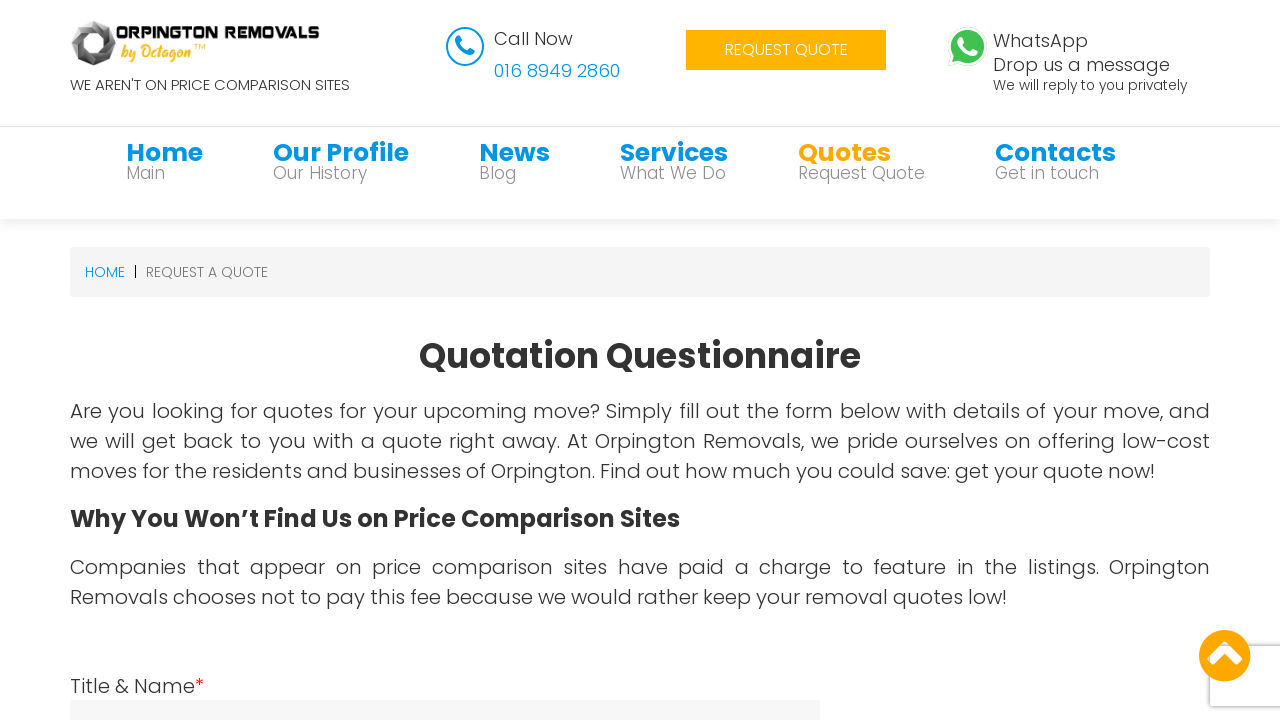

Quote form loaded
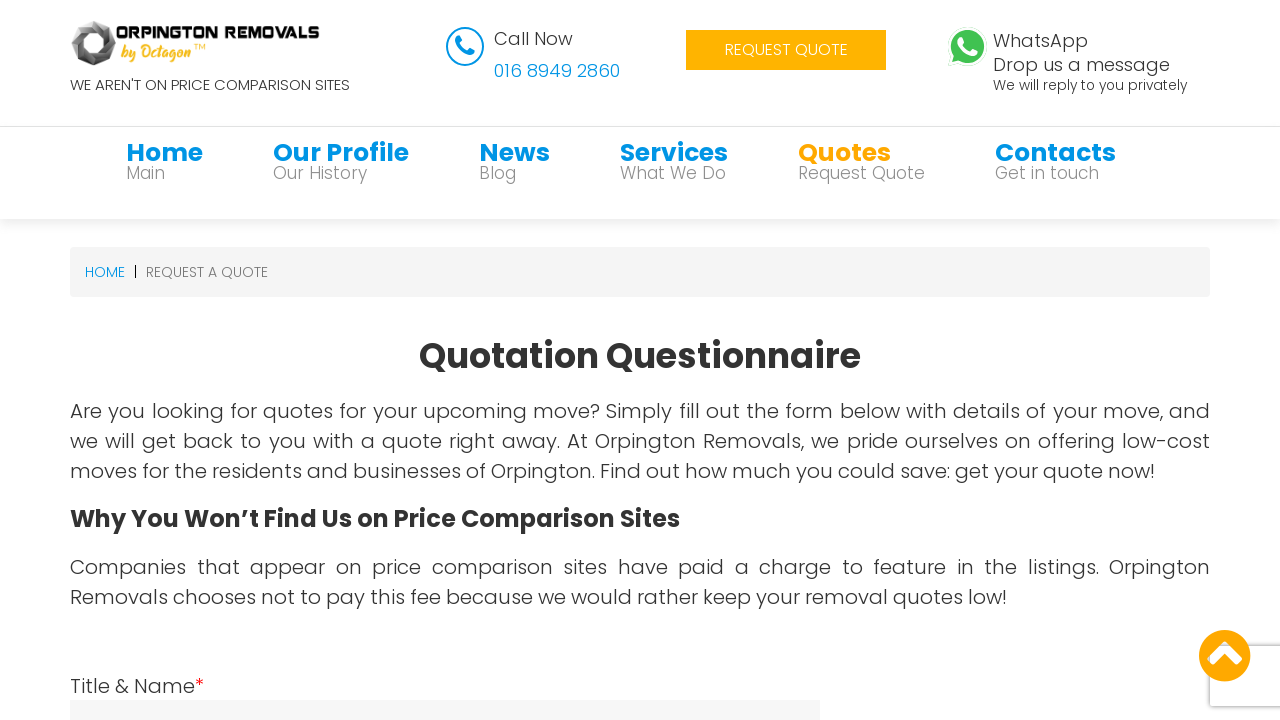

Left name field empty on #name
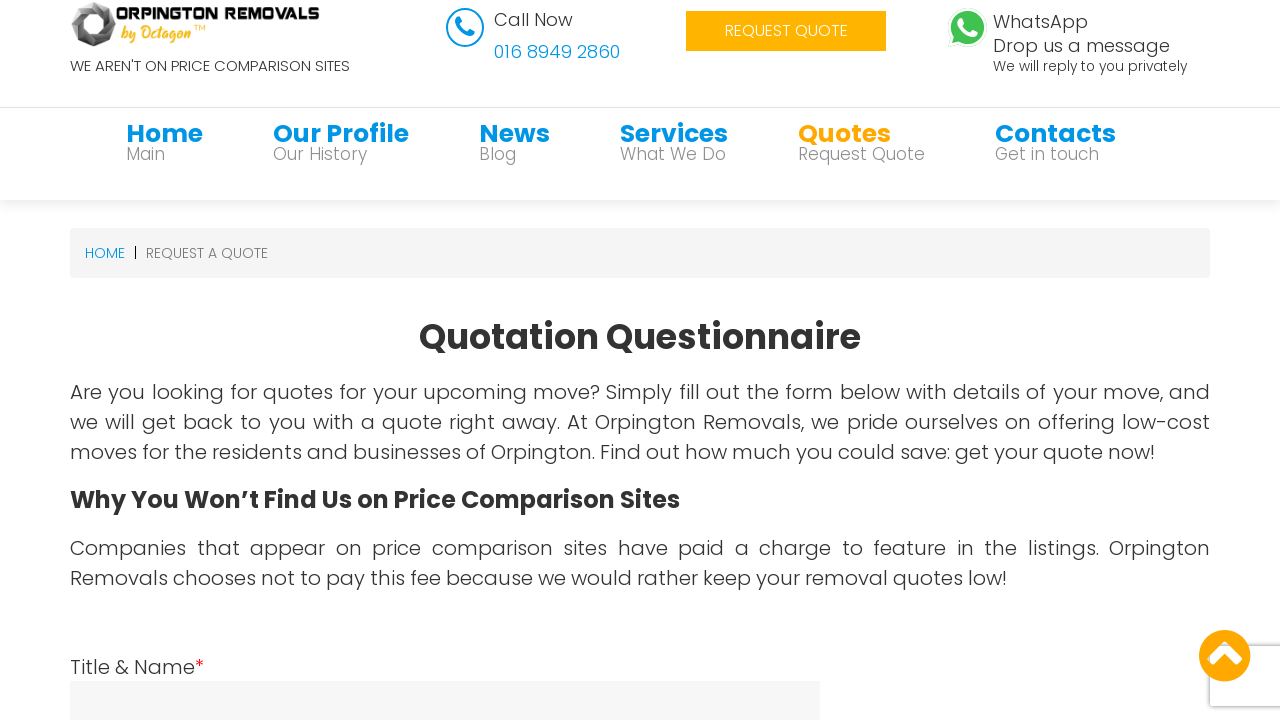

Left telephone field empty on #telephone
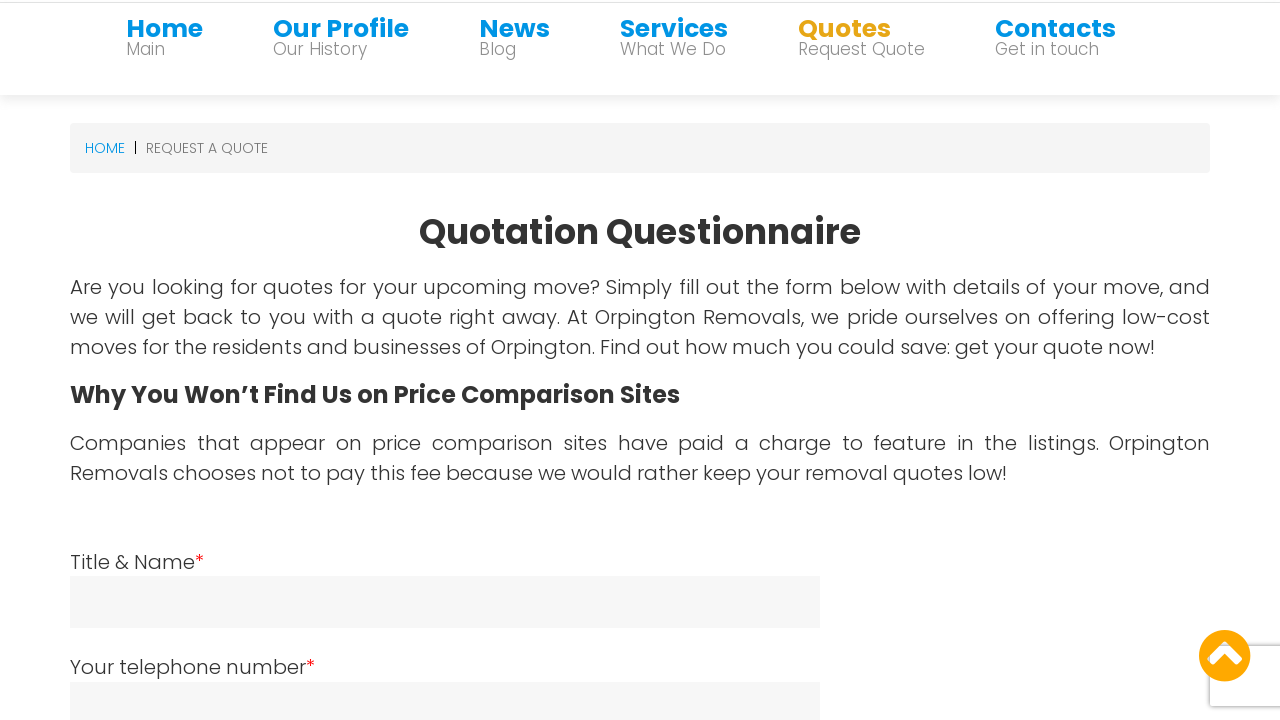

Left email field empty on #email
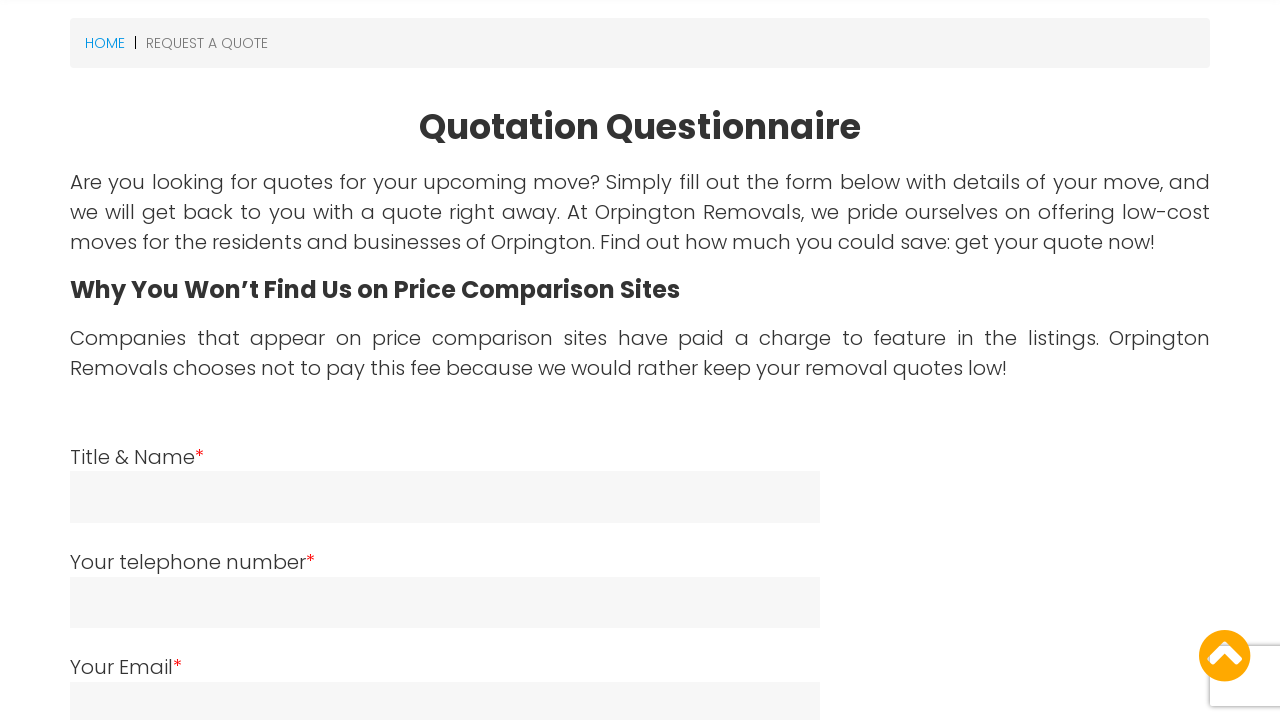

Filled 'from' field with 'East London, London, E' on #from
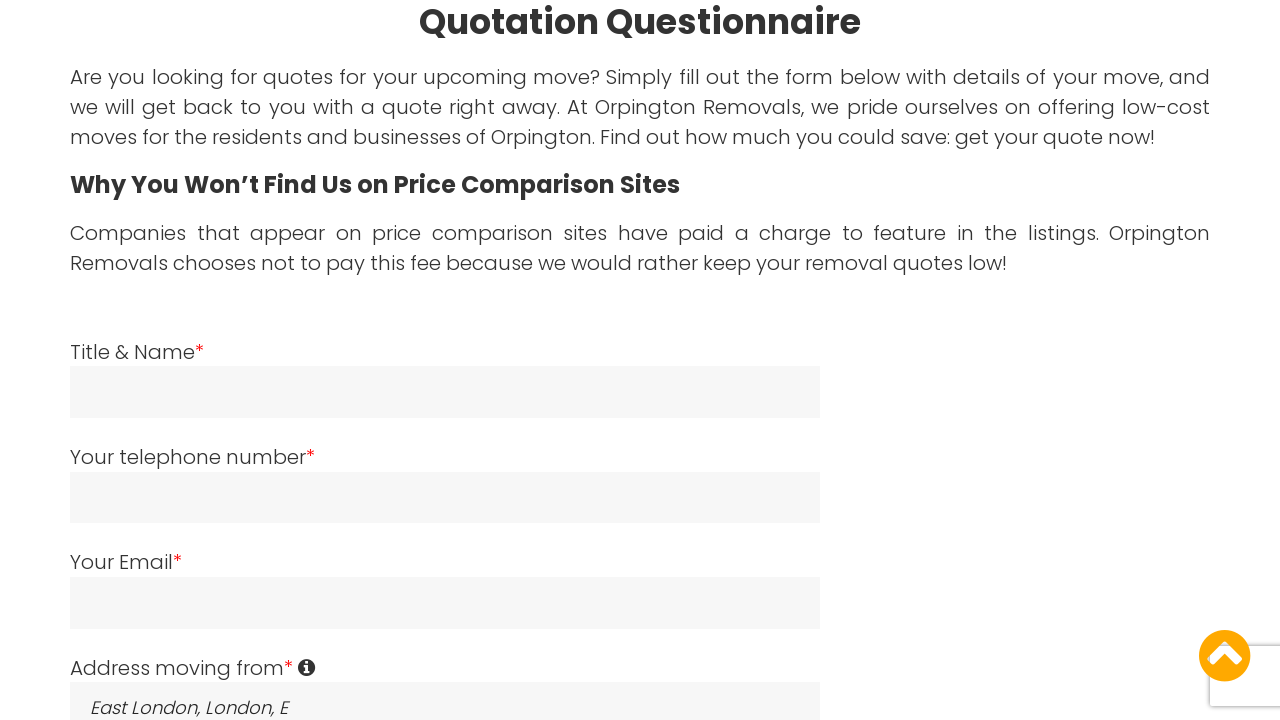

Filled 'destination' field with 'Boltan, Boltan, BL' on #destination
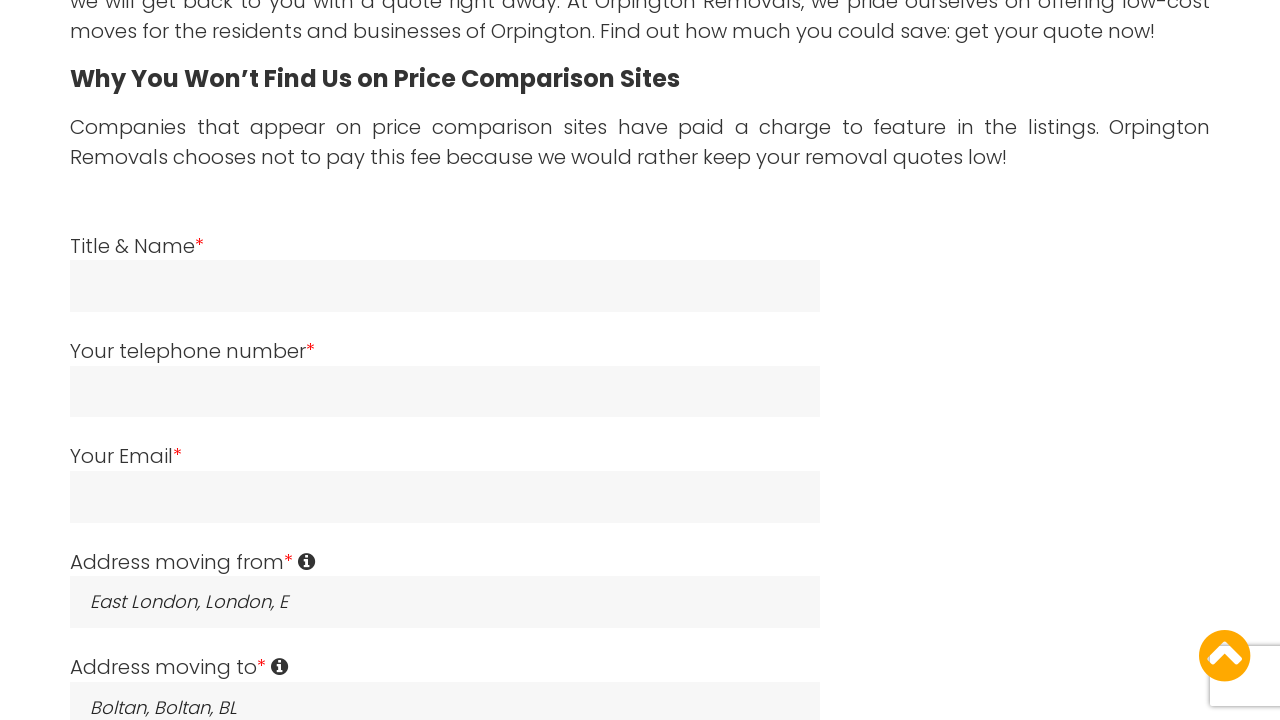

Filled 'date' field with '28/09/2022' on #date
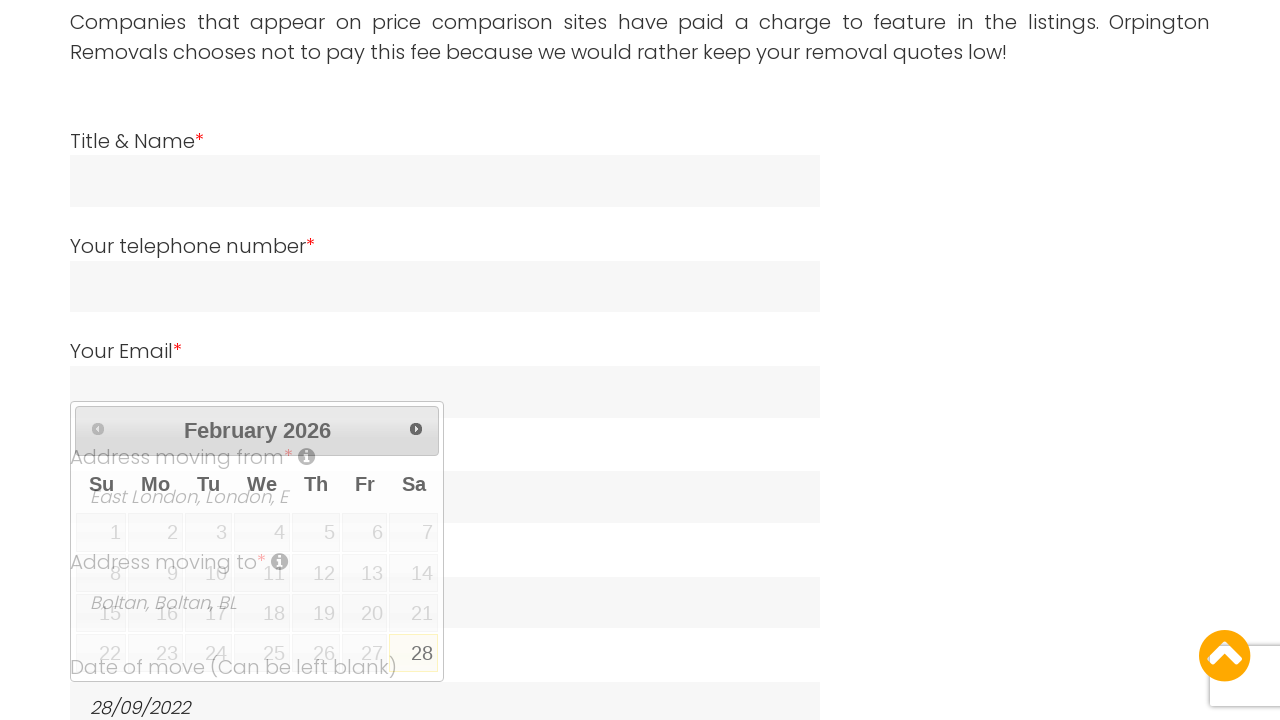

Filled 'number_of_moving' field with '05' on #number_of_moving
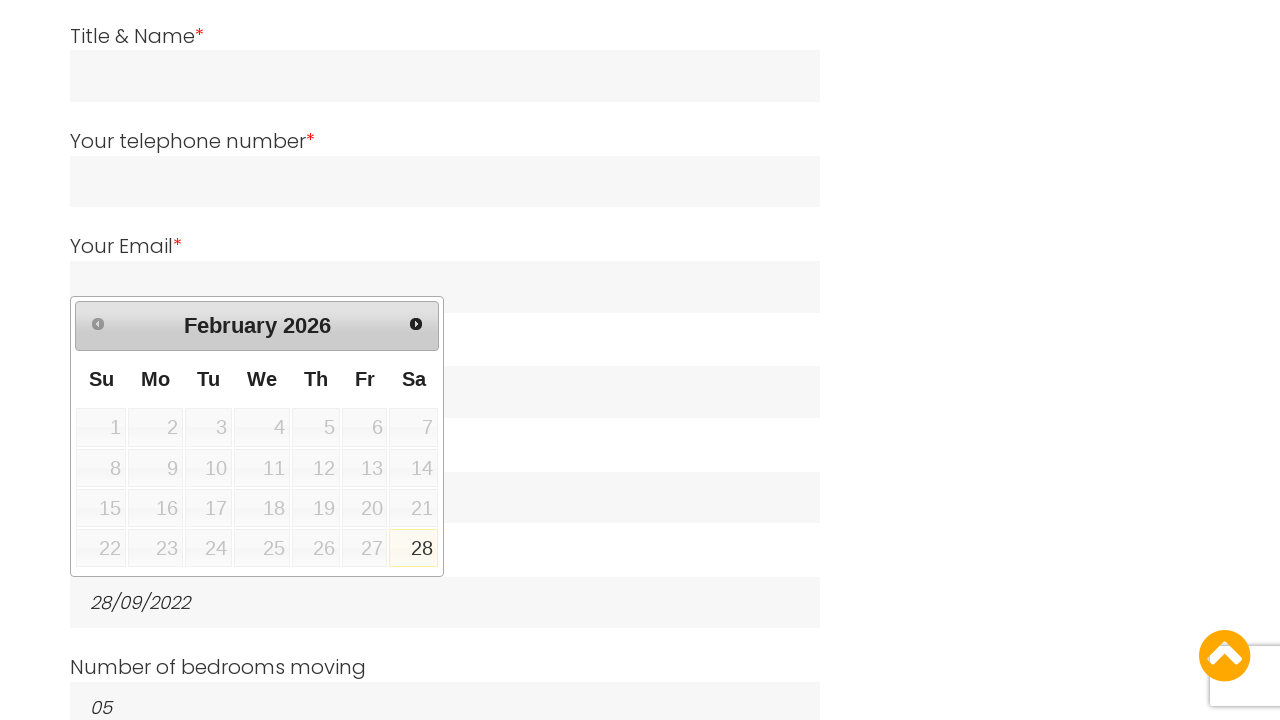

Filled 'furniture_list' field with 'Bed,Sofa,TV' on #furniture_list
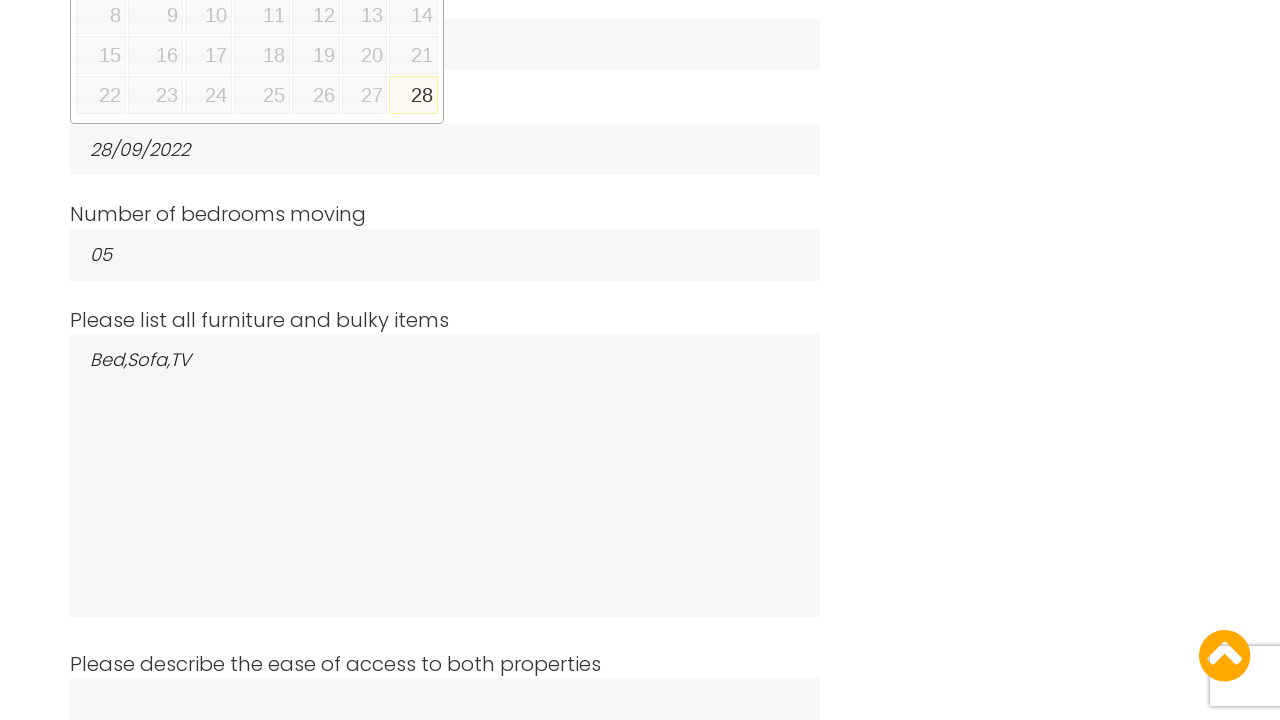

Filled 'ease_access' field with 'separate the part of furnitures' on #ease_access
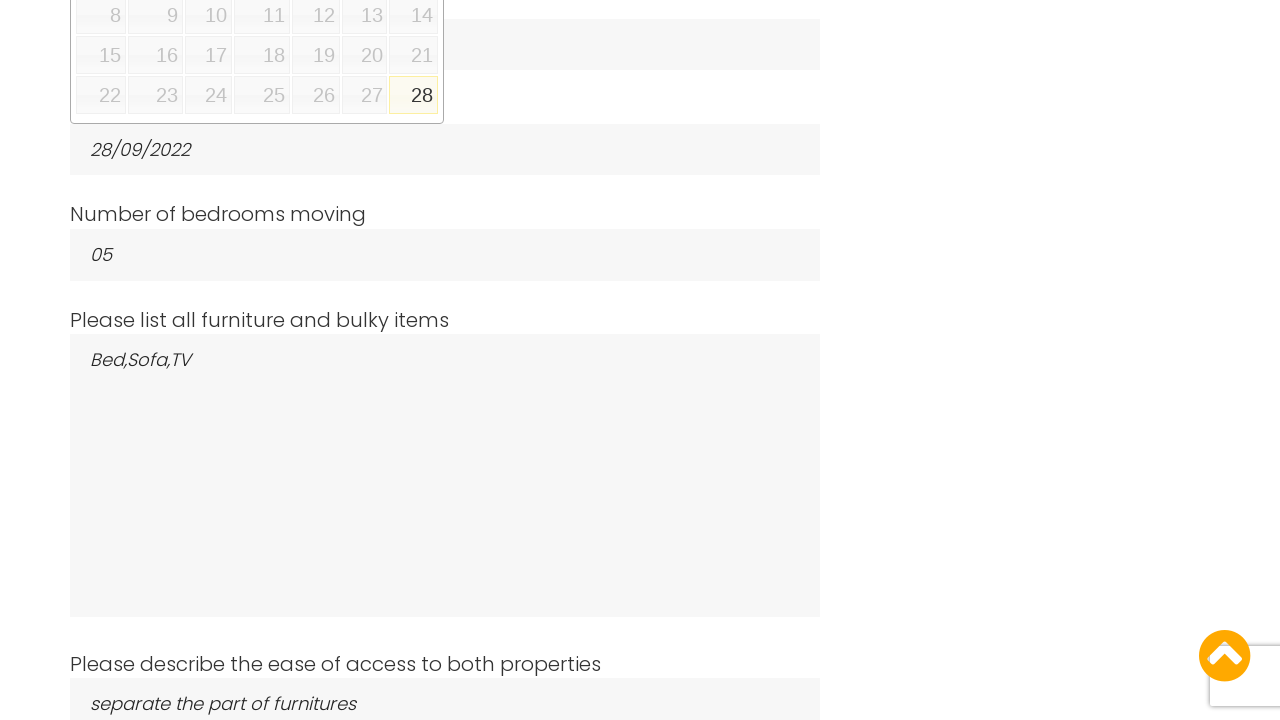

Clicked checkbox at (76, 361) on #myCheckboxes
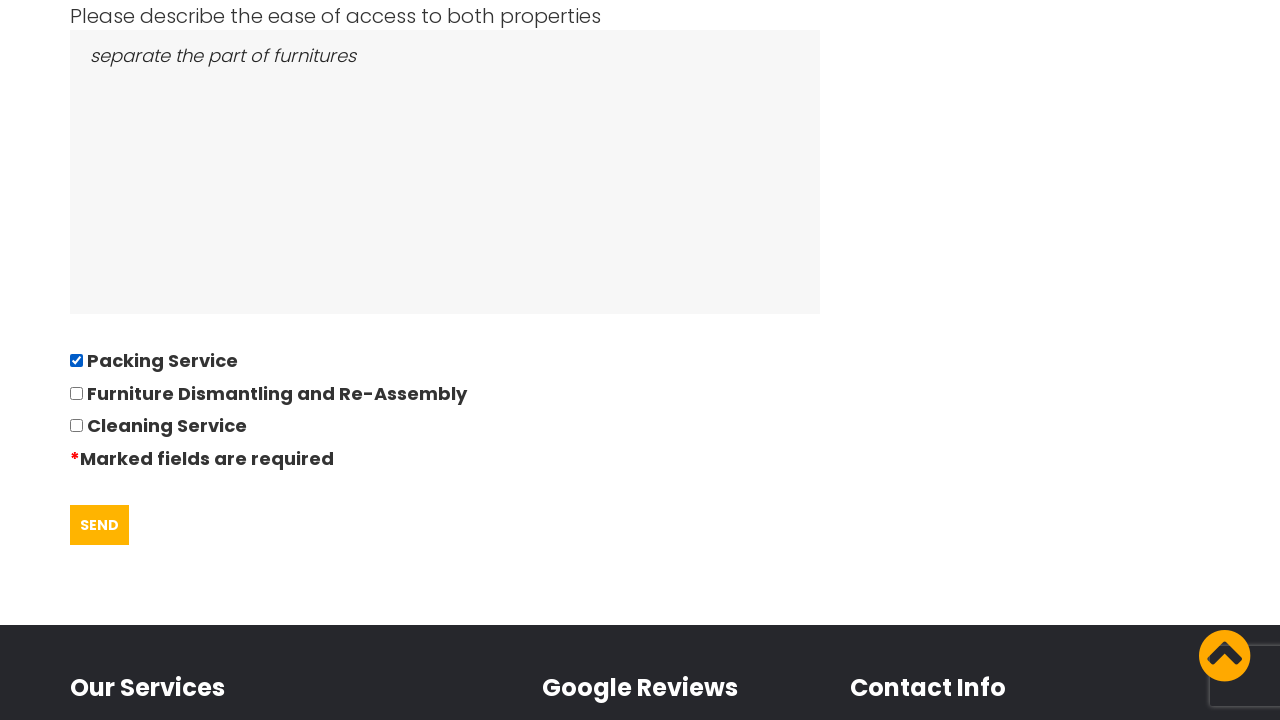

Clicked submit button to submit quote form with empty required fields at (100, 525) on #submitQuote
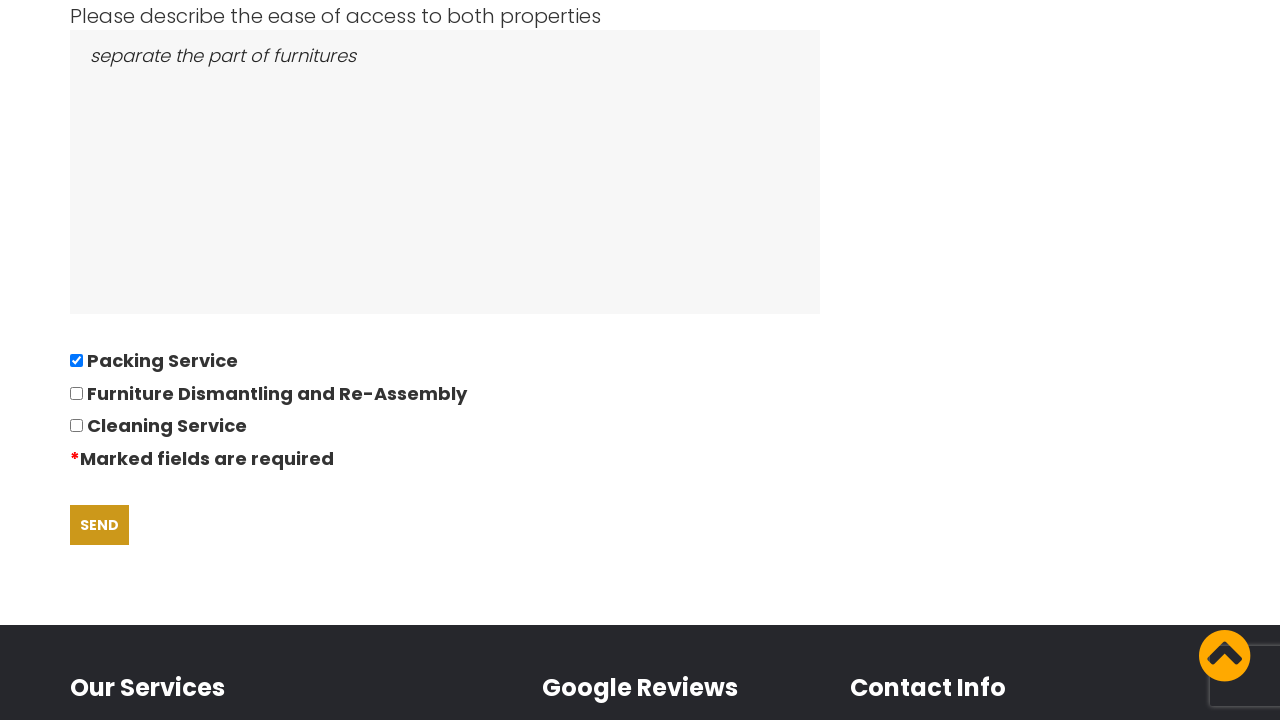

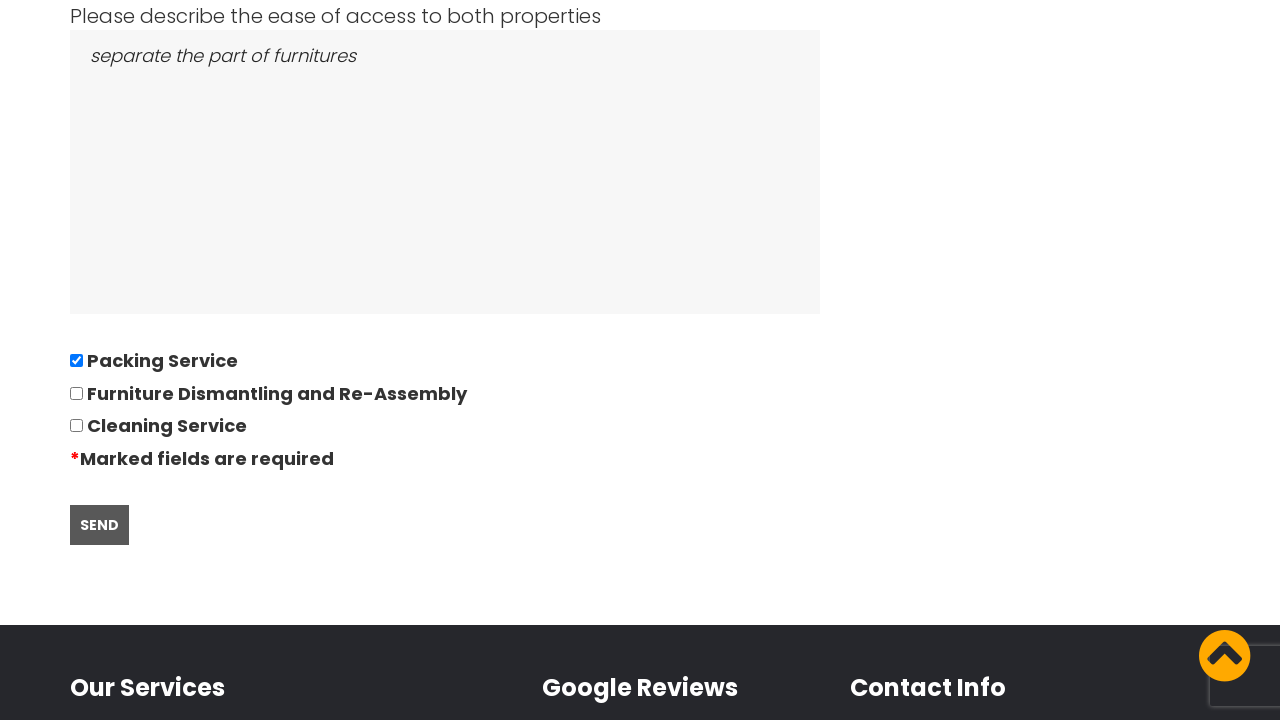